Tests registration form with invalid email format to verify email validation error messages

Starting URL: https://alada.vn/tai-khoan/dang-ky.html

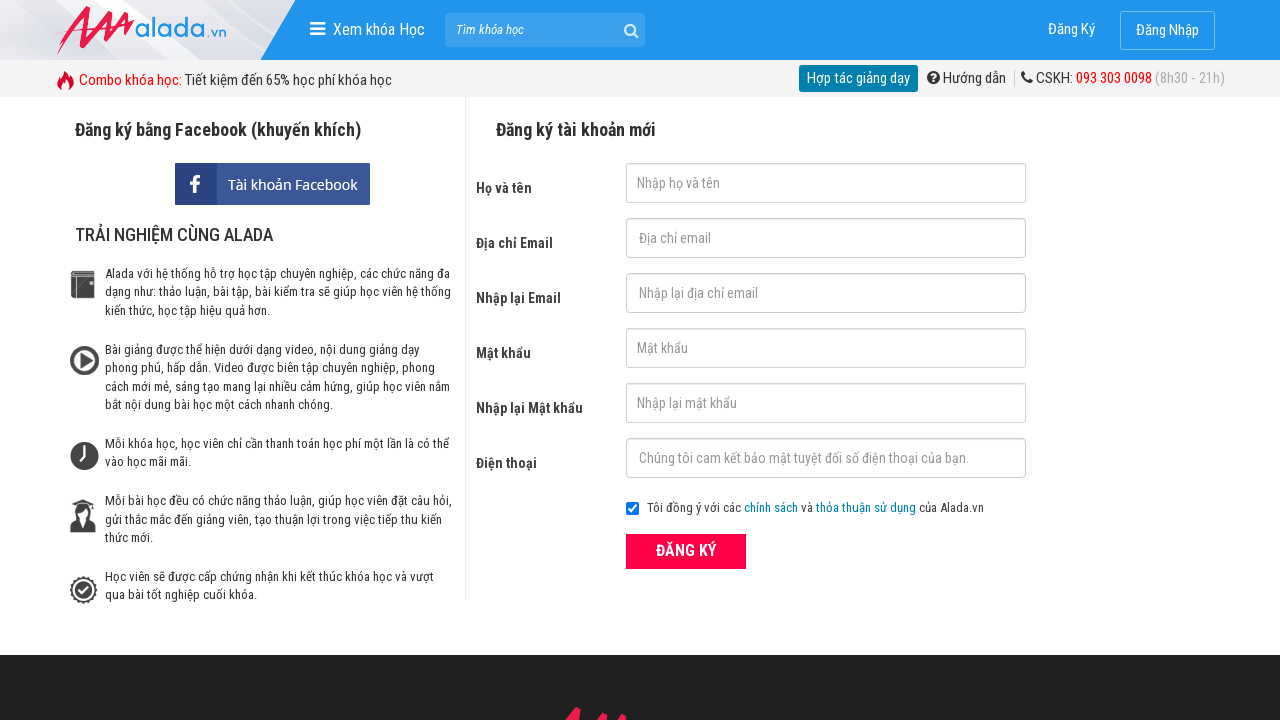

Navigated to registration page
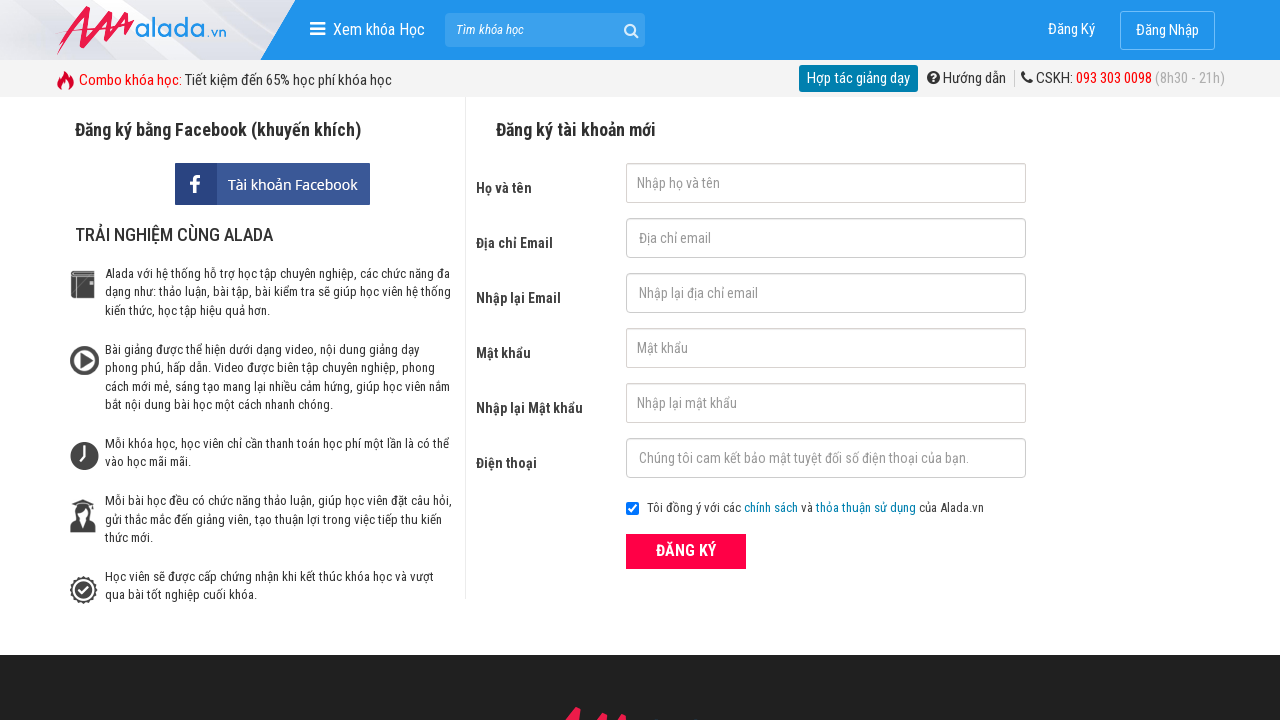

Filled first name field with 'abc' on input#txtFirstname
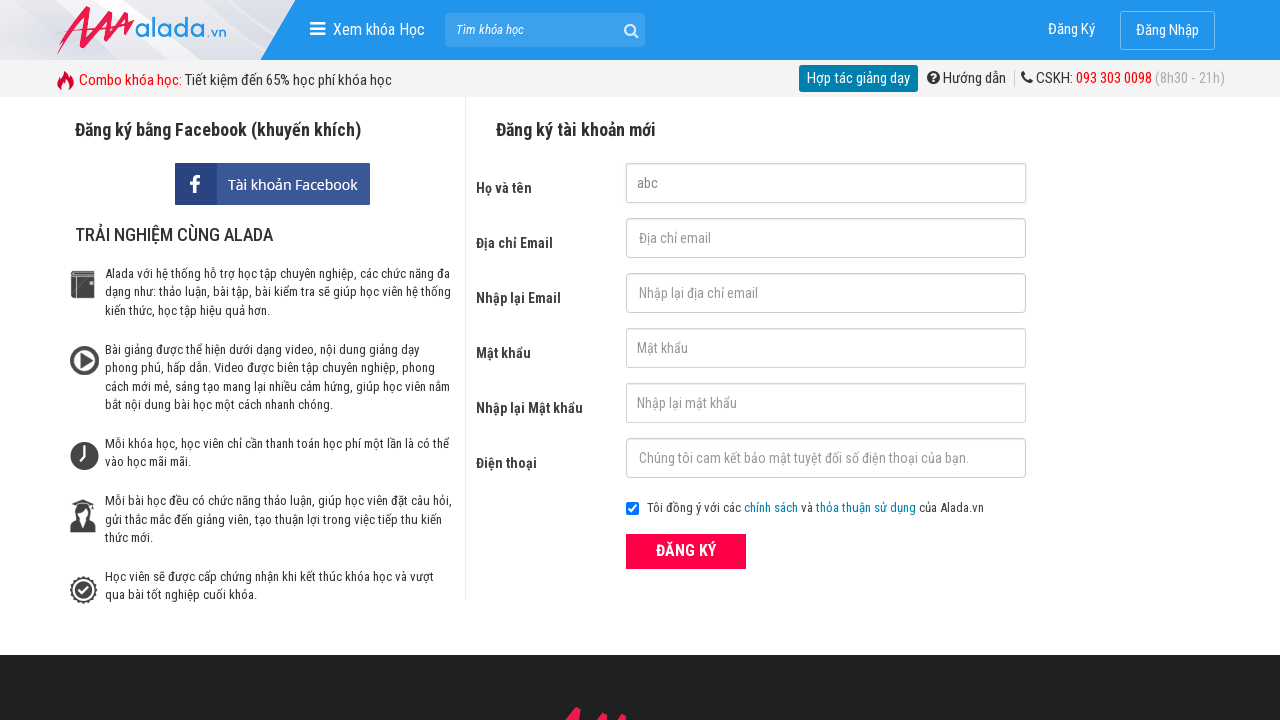

Filled email field with invalid format 'abc123' on input#txtEmail
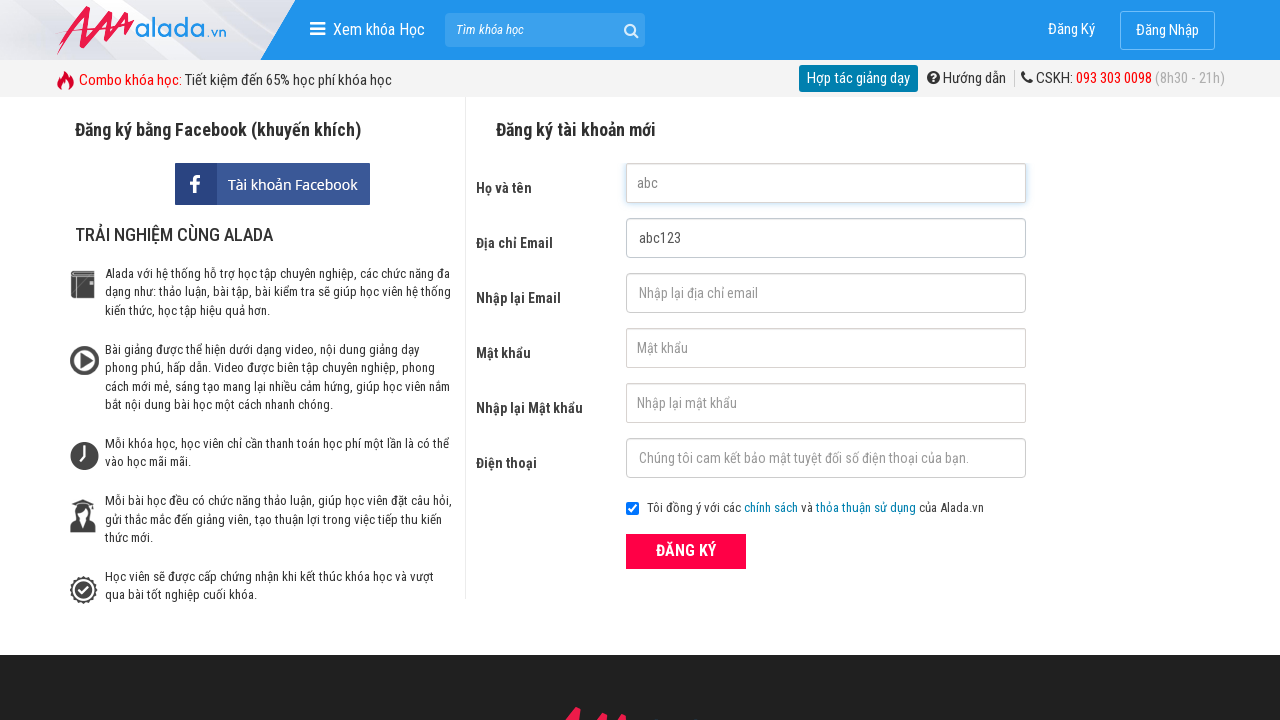

Filled confirm email field with invalid format 'abc123' on input#txtCEmail
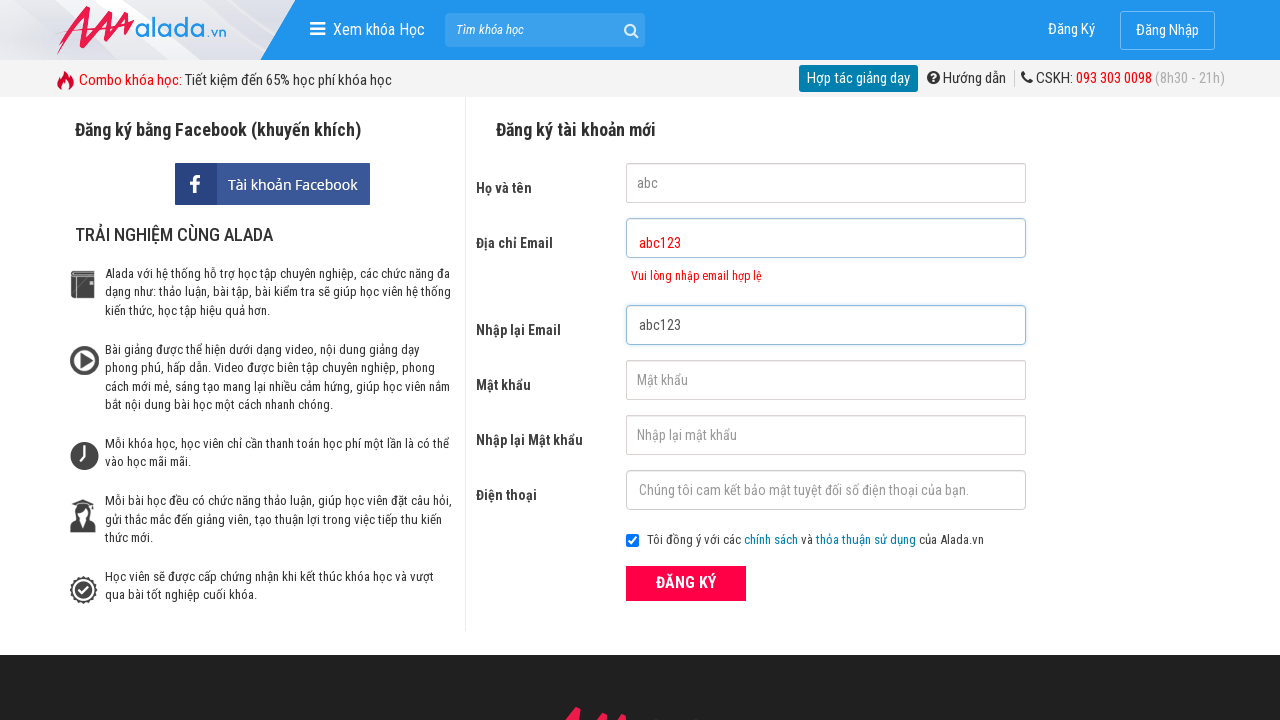

Filled password field with 'abc123' on input#txtPassword
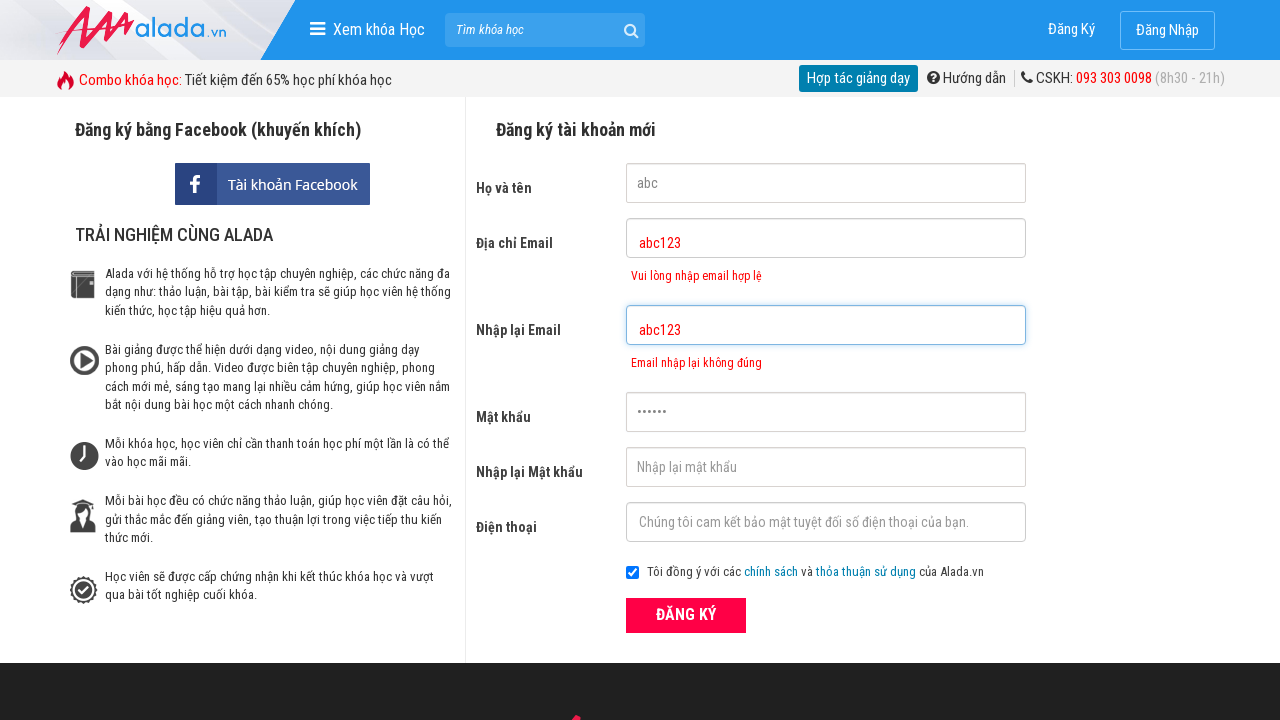

Filled confirm password field with 'abc123' on input#txtCPassword
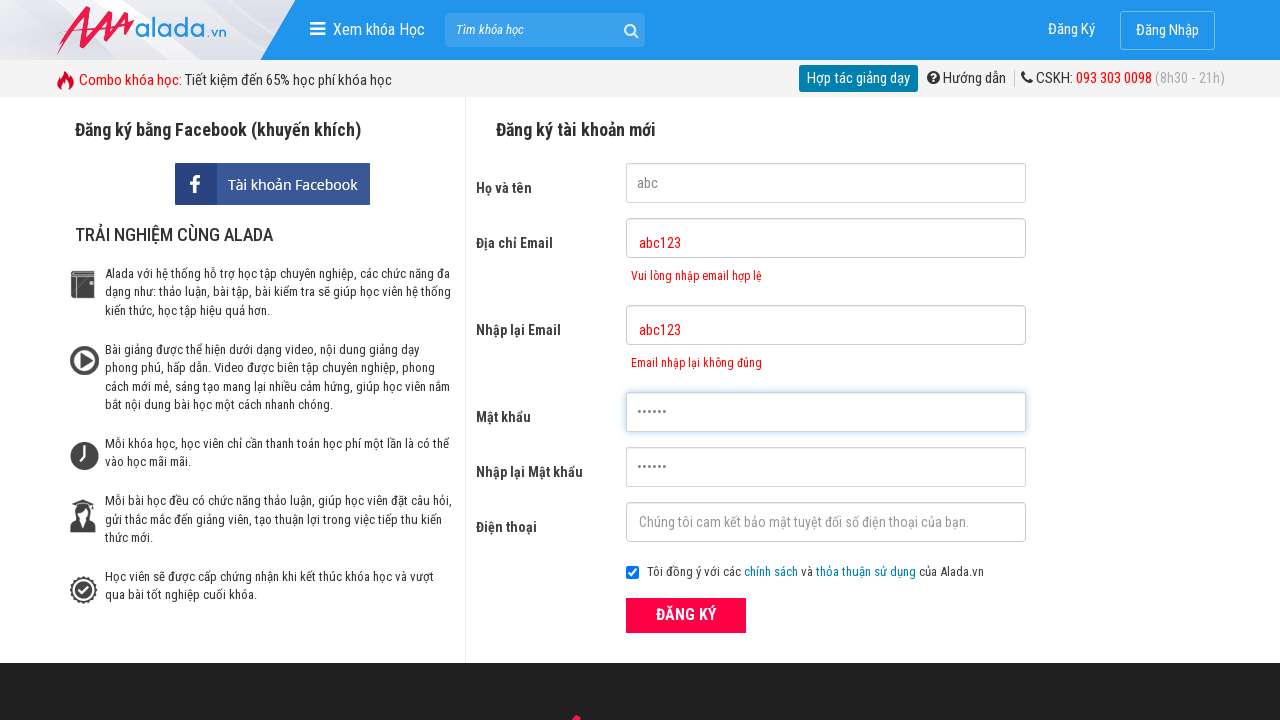

Filled phone field with '0123456789' on input#txtPhone
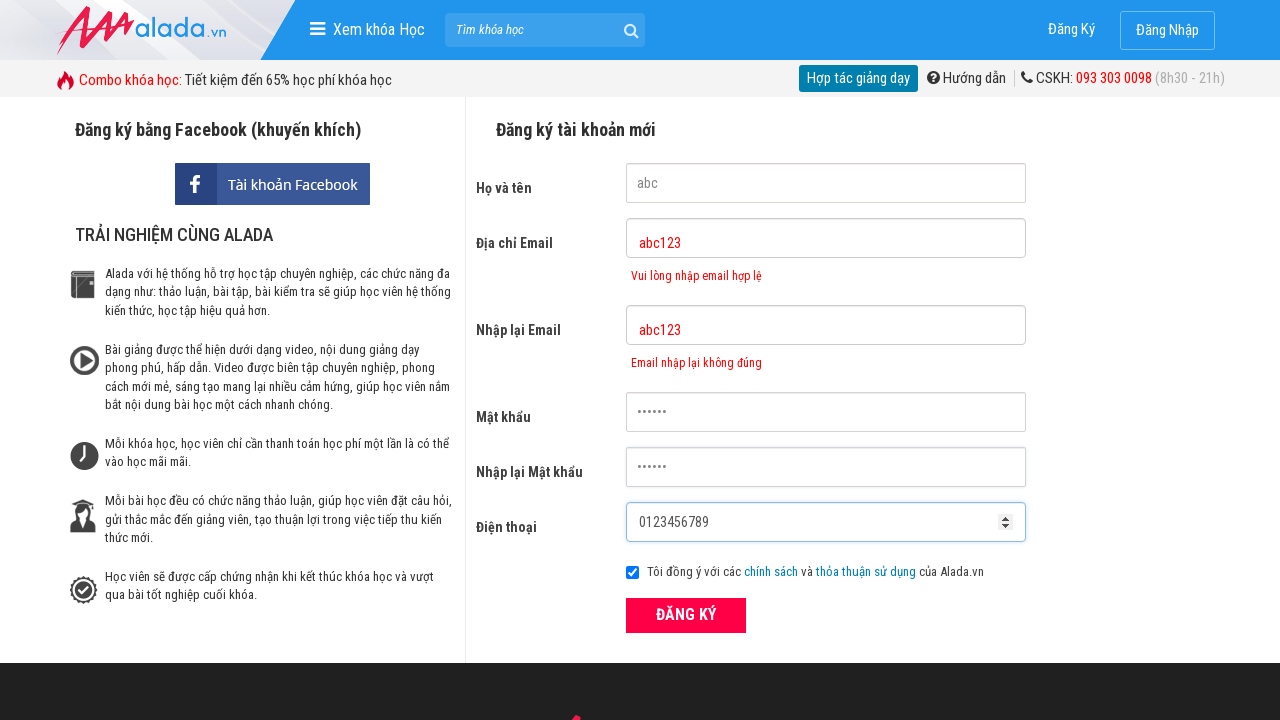

Clicked submit button to register at (686, 615) on button.btn_pink_sm.fs16
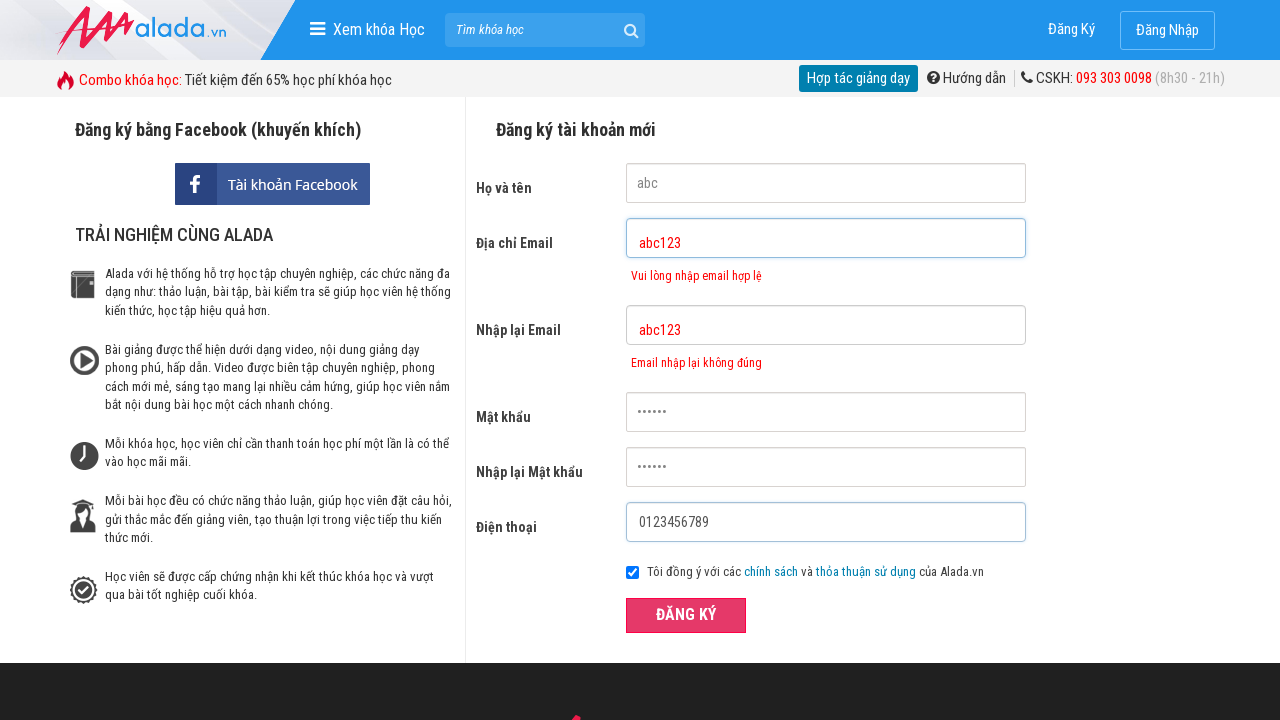

Email validation error message appeared: 'Vui lòng nhập email hợp lệ'
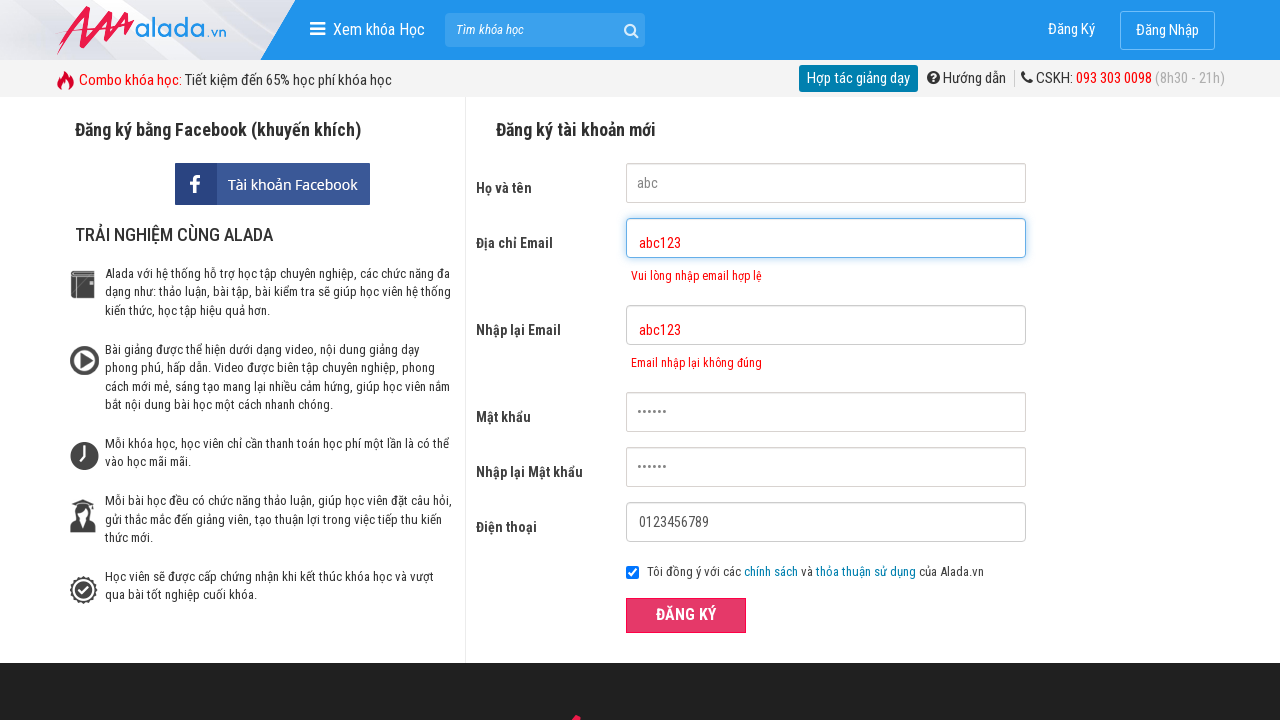

Confirm email validation error message appeared: 'Email nhập lại không đúng'
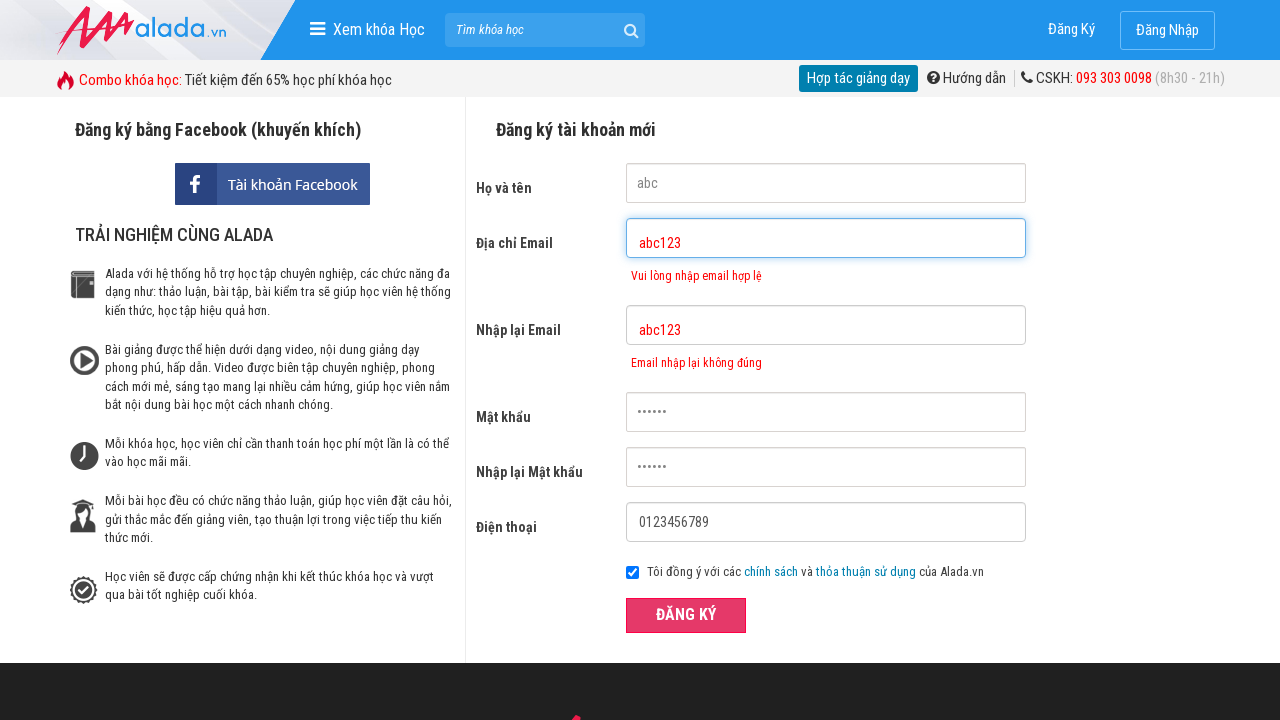

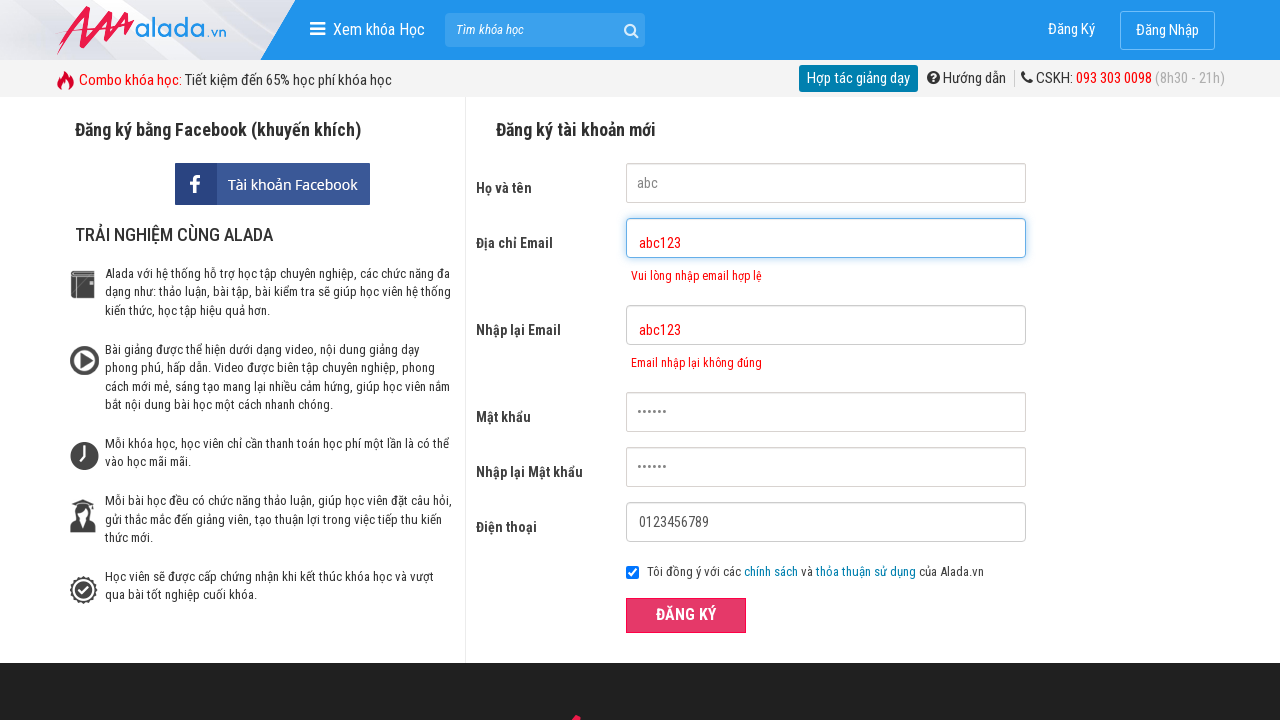